Tests navigation to TRACKRR page and verifies that the tracking software heading is displayed

Starting URL: https://www.riproad.com

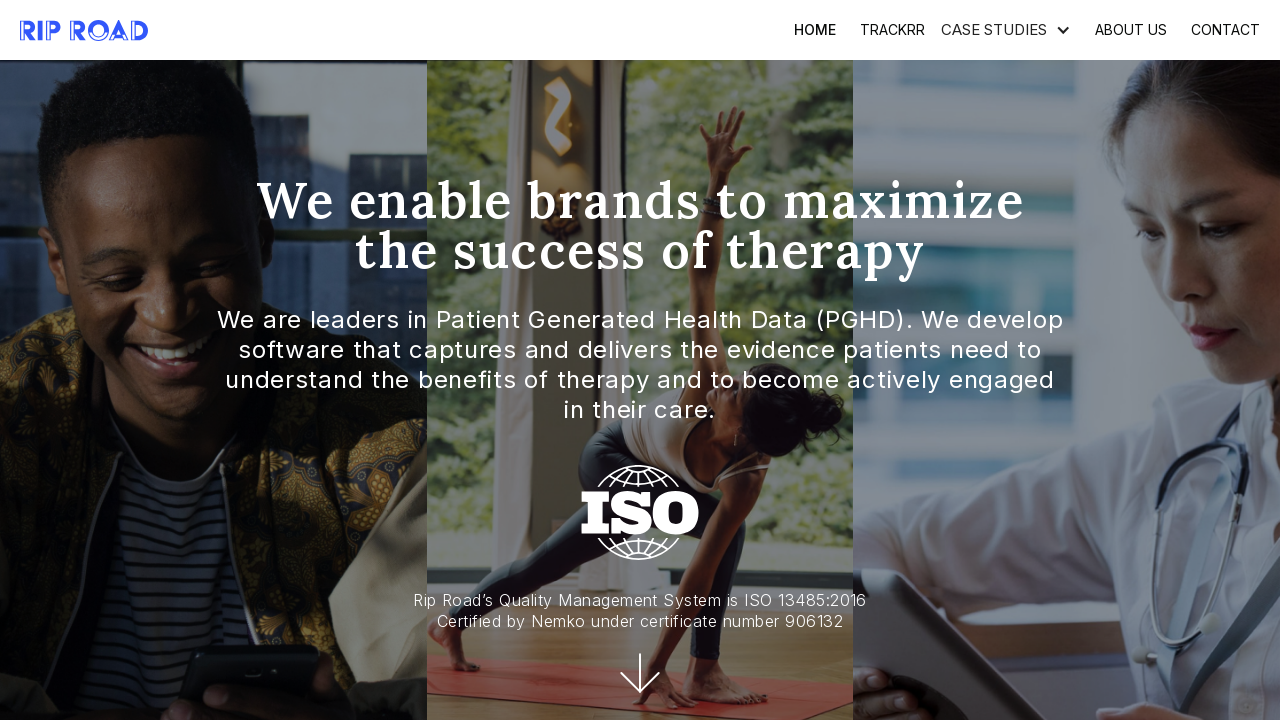

Clicked on TRACKRR link at (892, 30) on xpath=//a[.='TRACKRR']
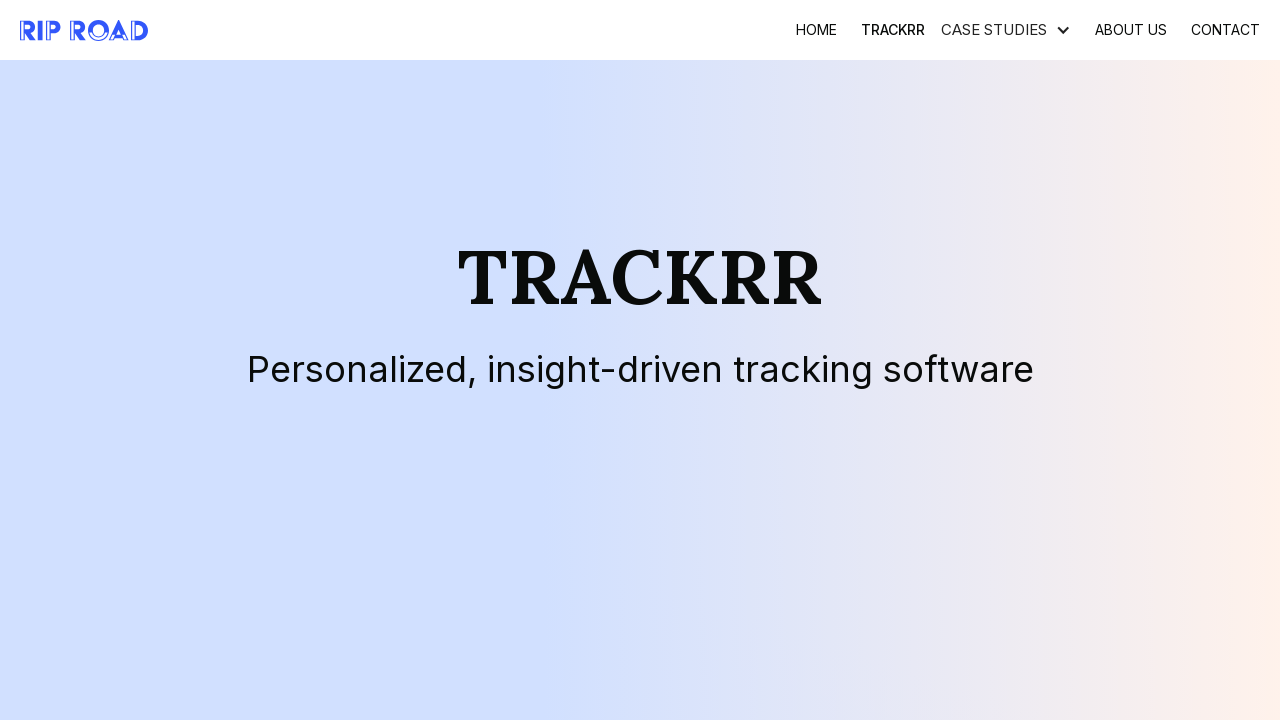

Tracking software heading appeared on TRACKRR page
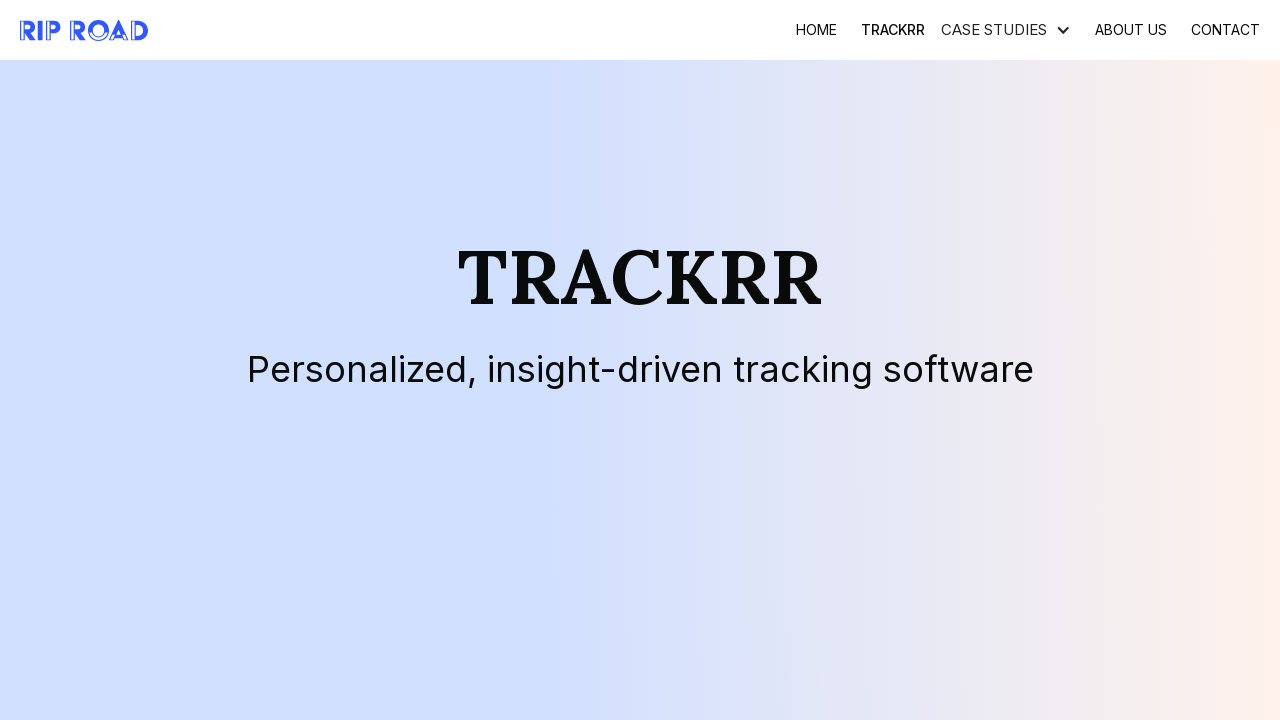

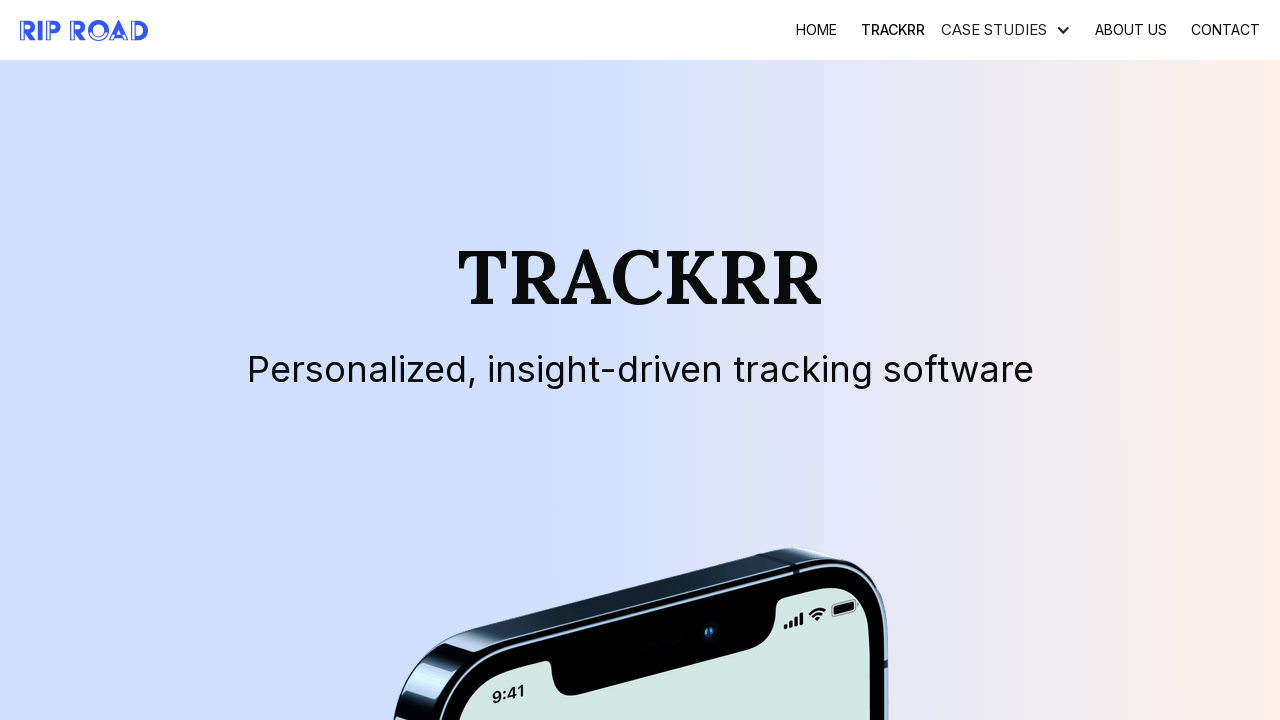